Tests that submitting with an invalid email format does not show the success dialog

Starting URL: https://demoqa.com/automation-practice-form

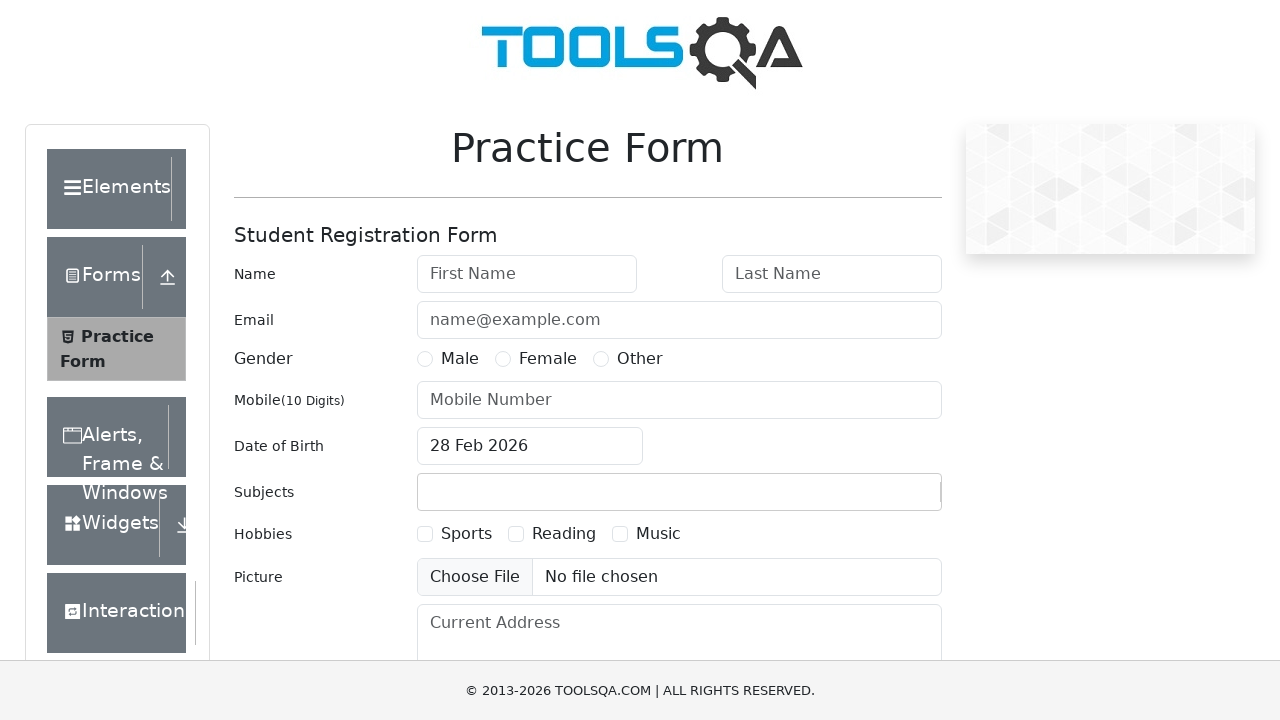

Filled first name field with 'David' on #firstName
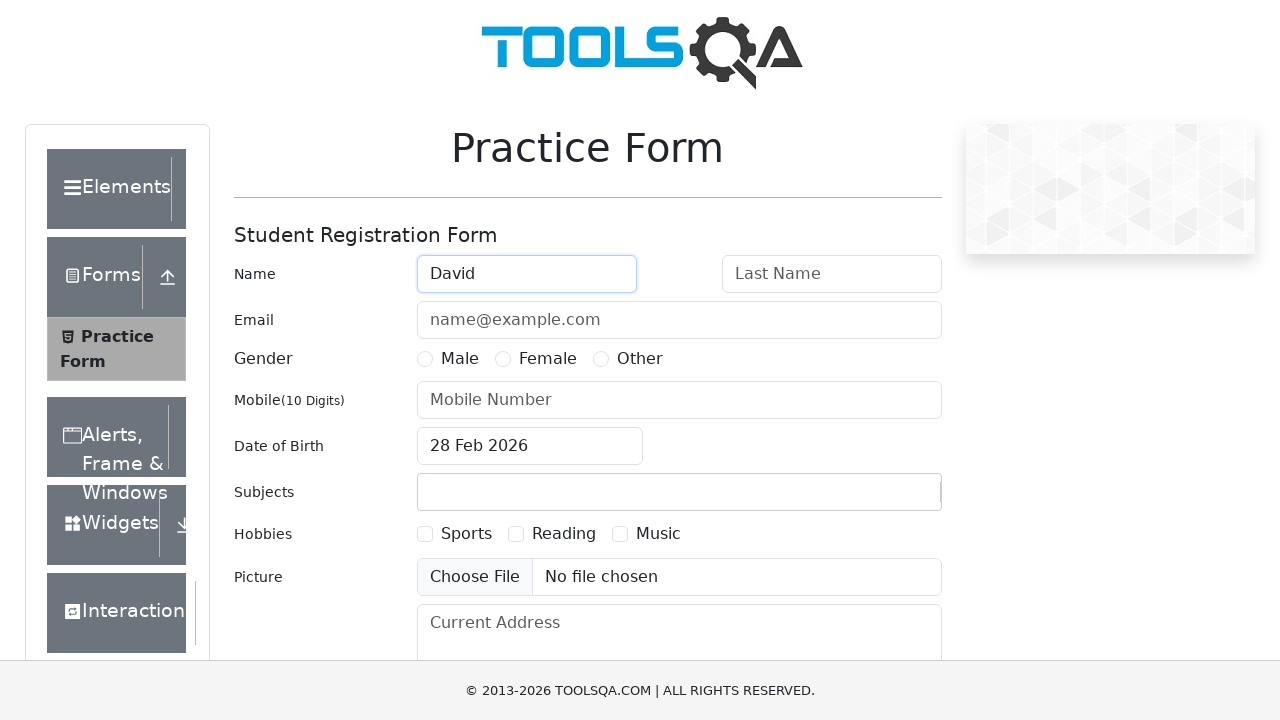

Filled last name field with 'Brown' on #lastName
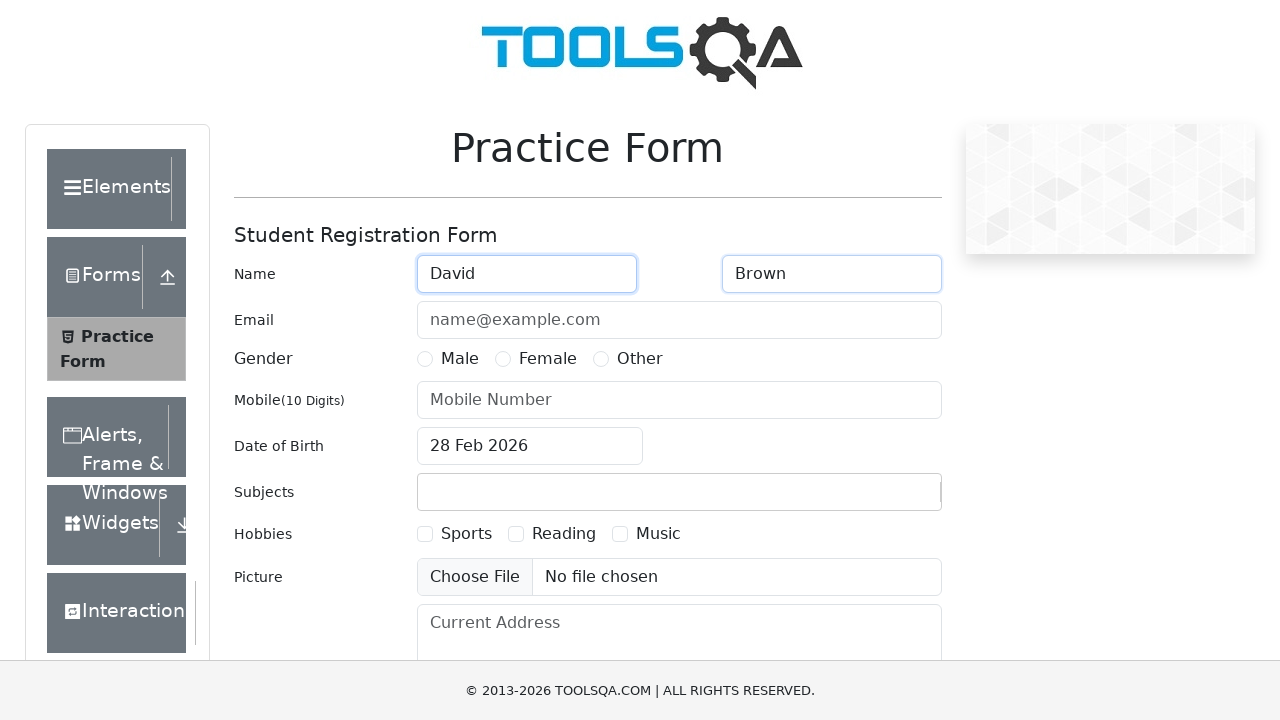

Filled phone number field with '5551234567' on #userNumber
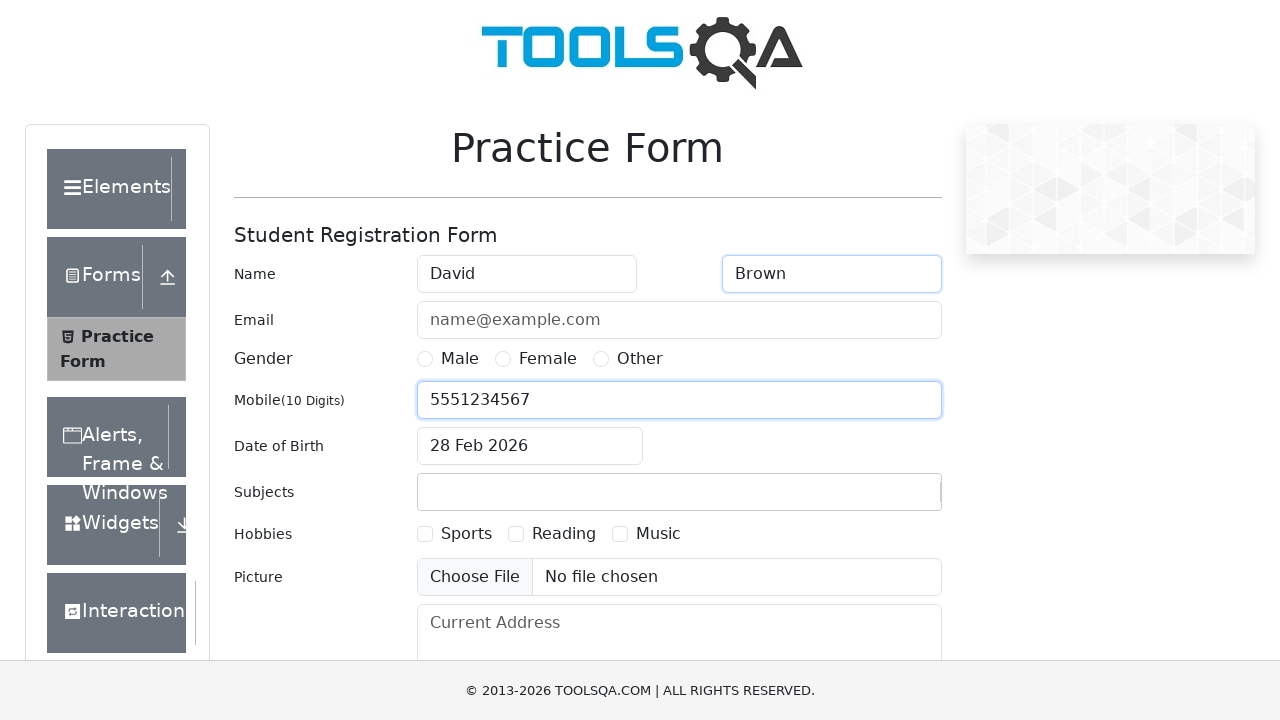

Selected Male gender option at (460, 359) on label:has-text('Male')
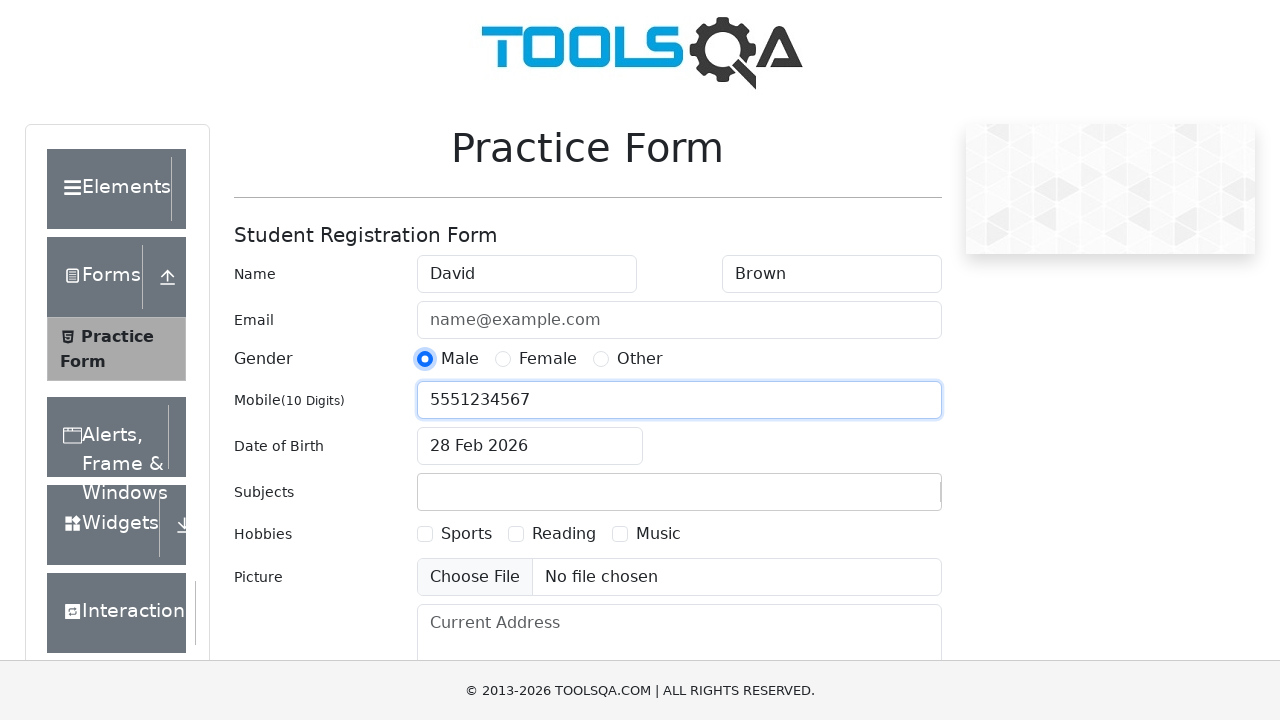

Filled email field with invalid format 'invalid-email-format' on #userEmail
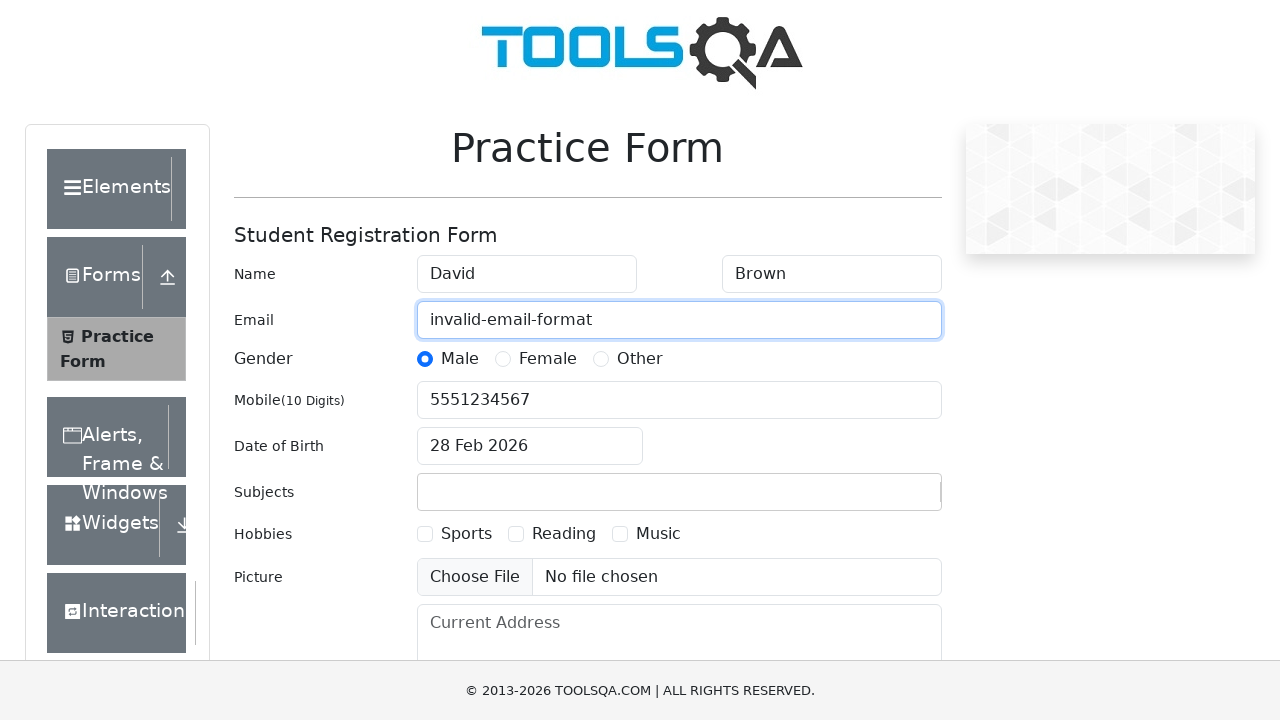

Clicked submit button at (885, 499) on #submit
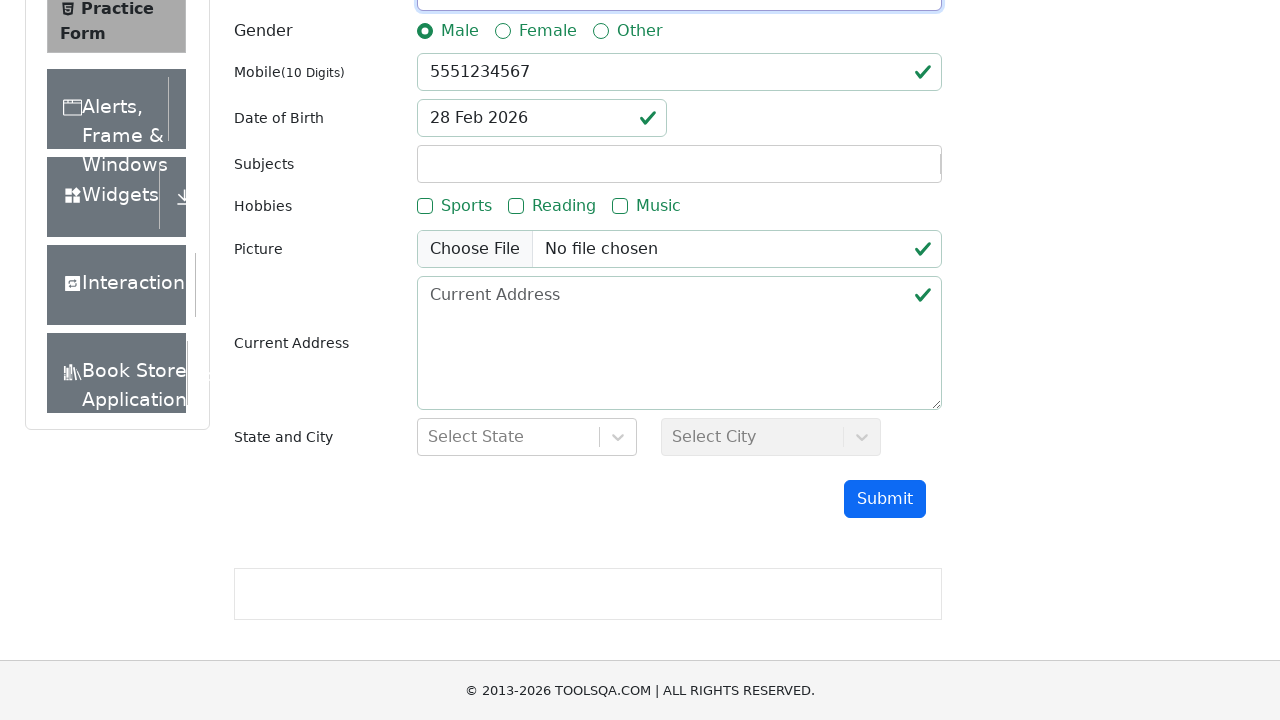

Waited 2000ms for dialog to potentially appear
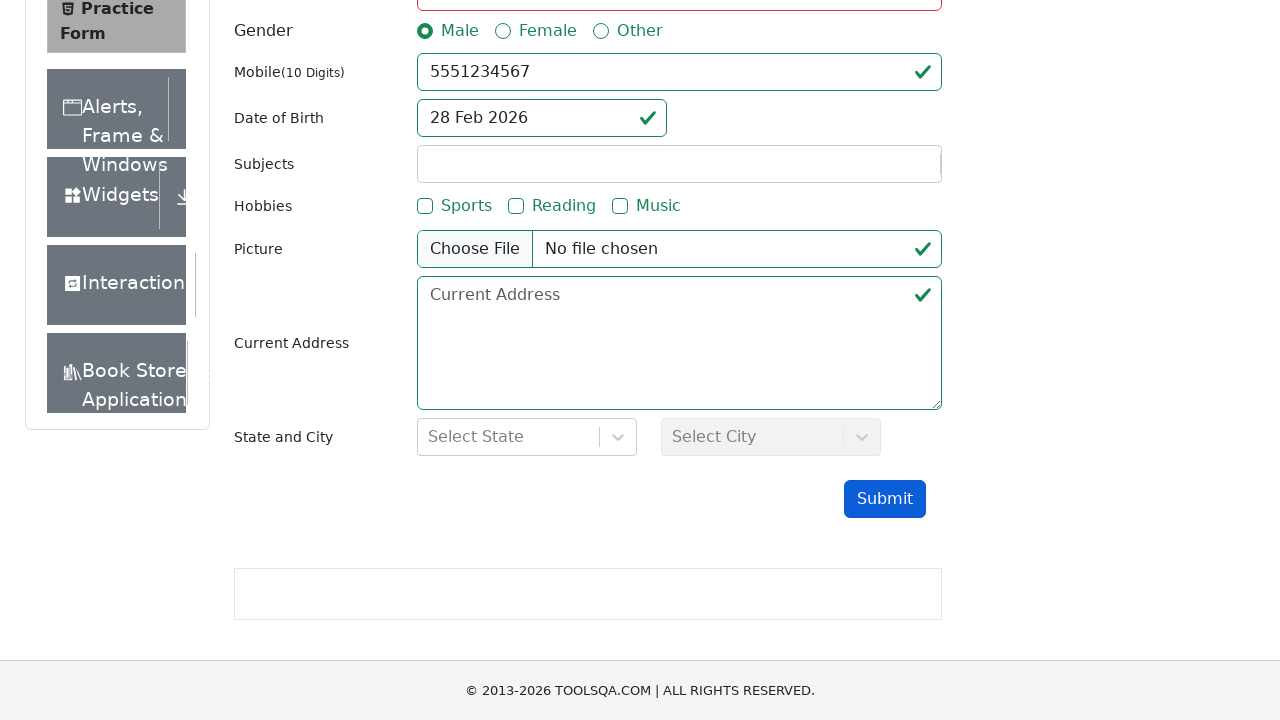

Verified success dialog is not visible (dialog_visible=False)
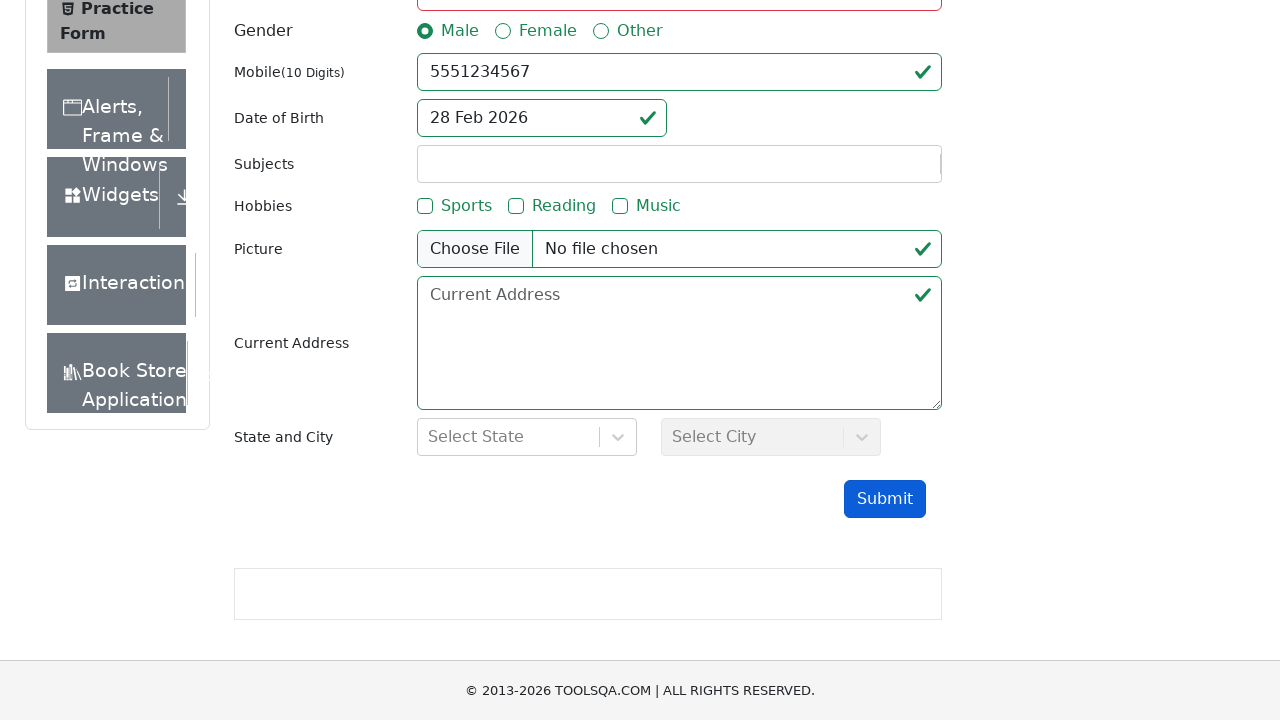

Assertion passed: success dialog does not appear with invalid email
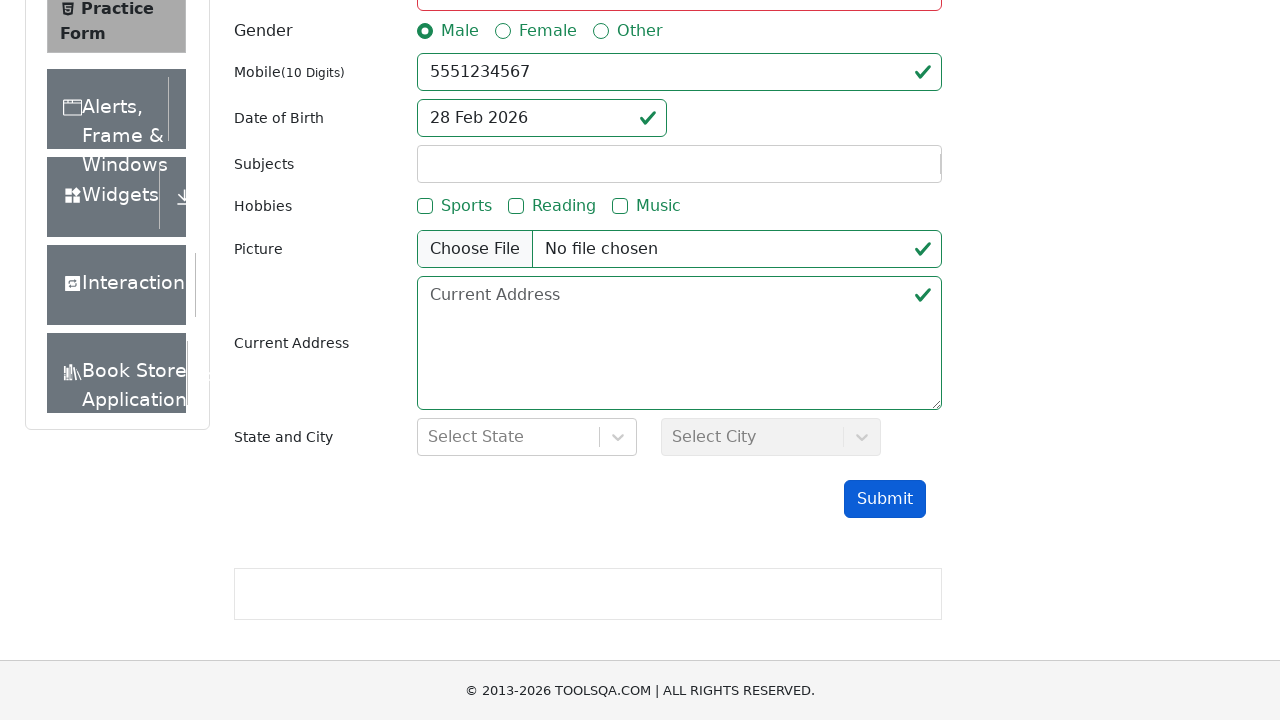

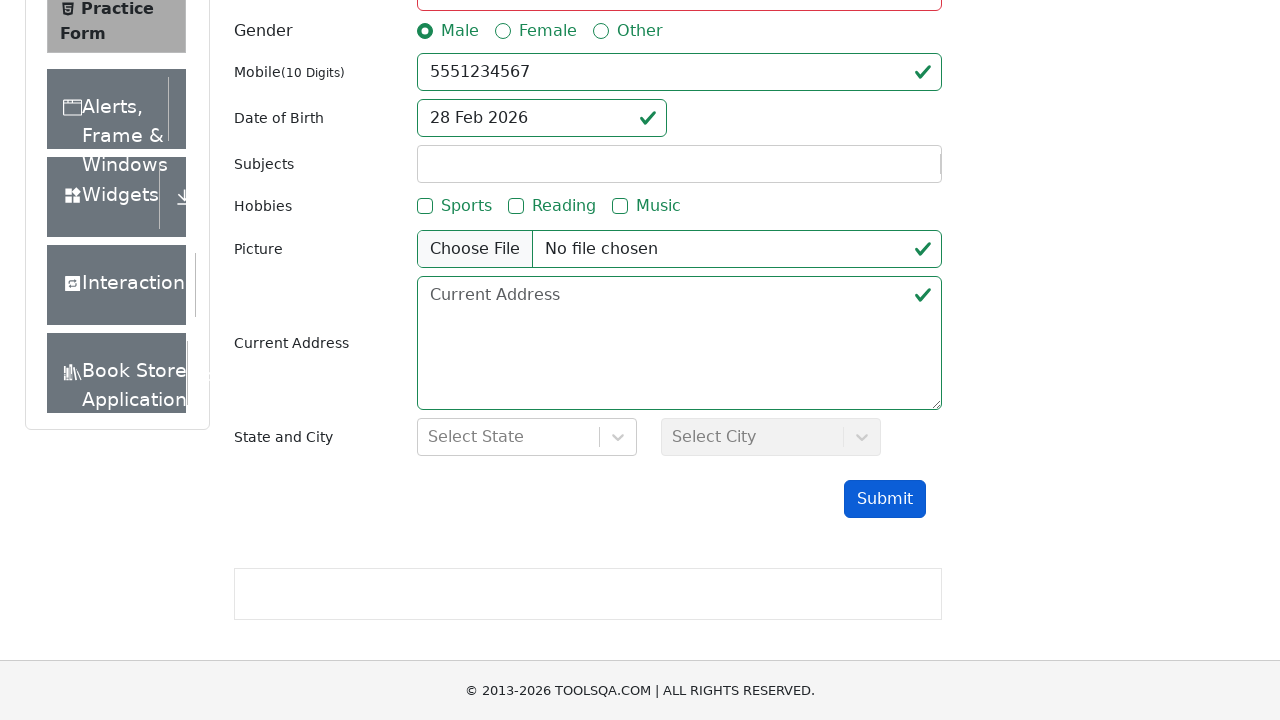